Tests right-click context menu functionality by right-clicking on an element and selecting the "Copy" option from the context menu

Starting URL: http://swisnl.github.io/jQuery-contextMenu/demo.html

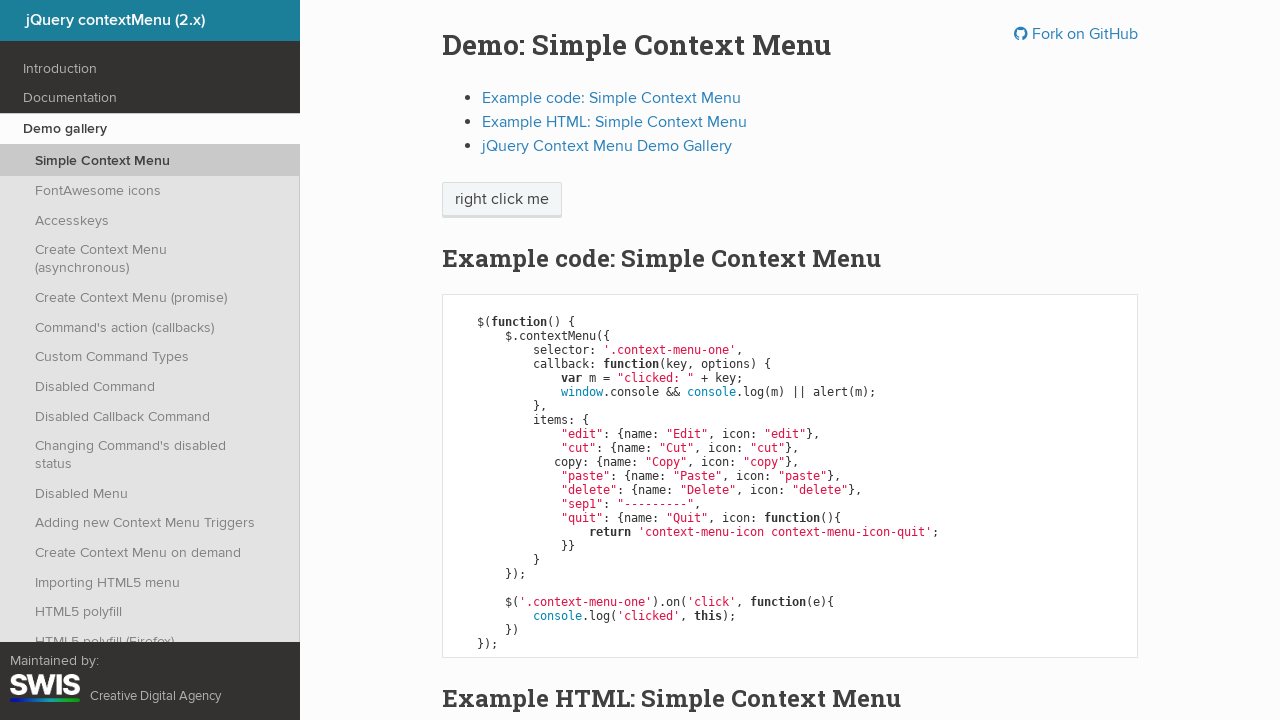

Located the 'right click me' element
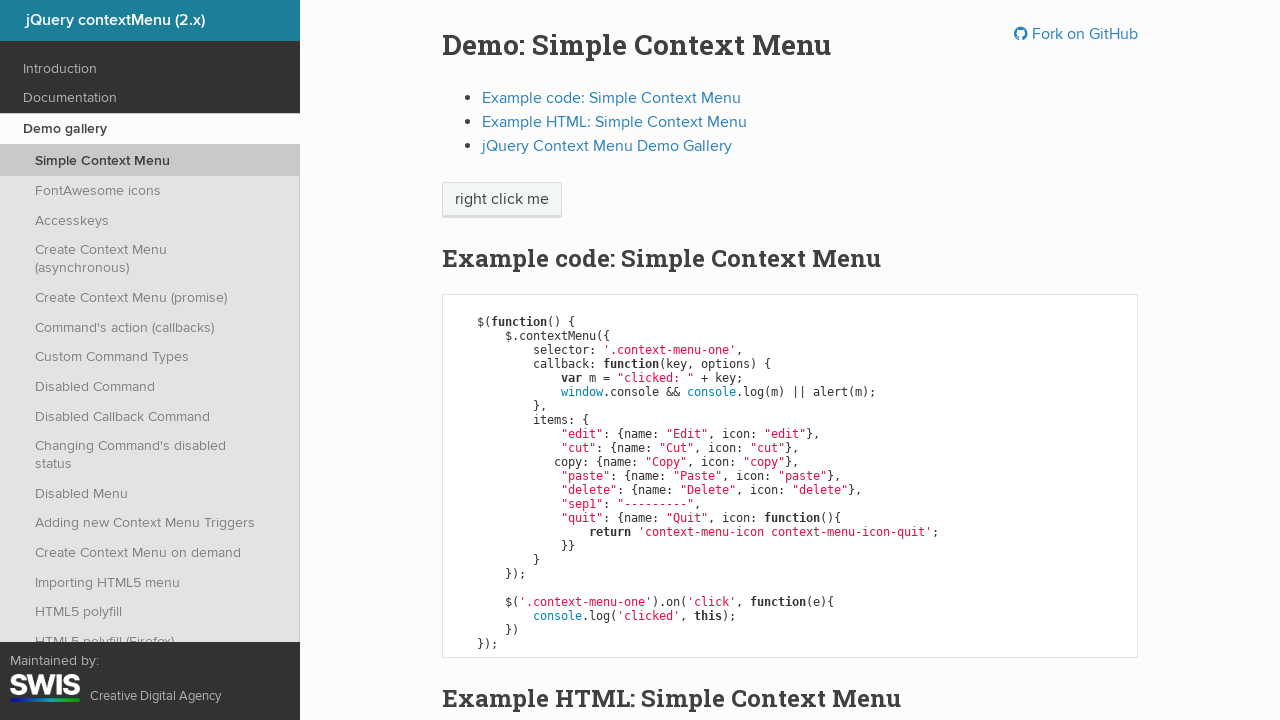

Right-clicked on the element to open context menu at (502, 200) on xpath=//span[text()='right click me']
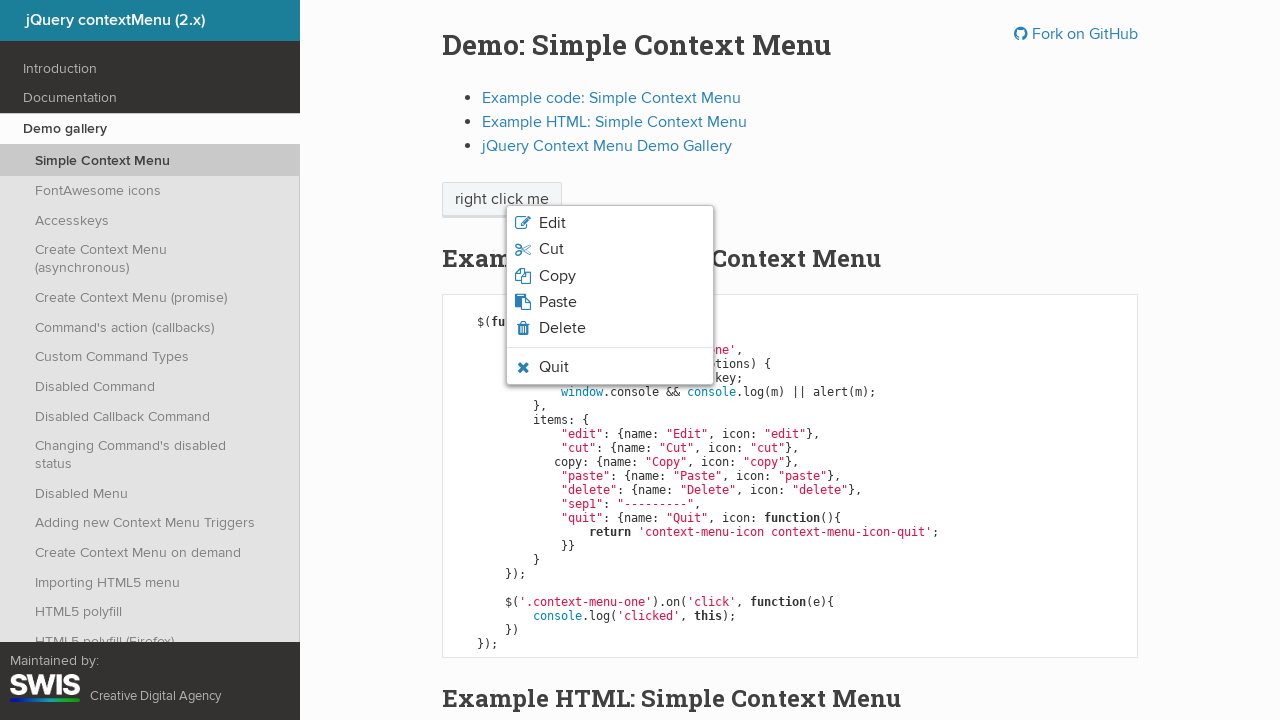

Located context menu options
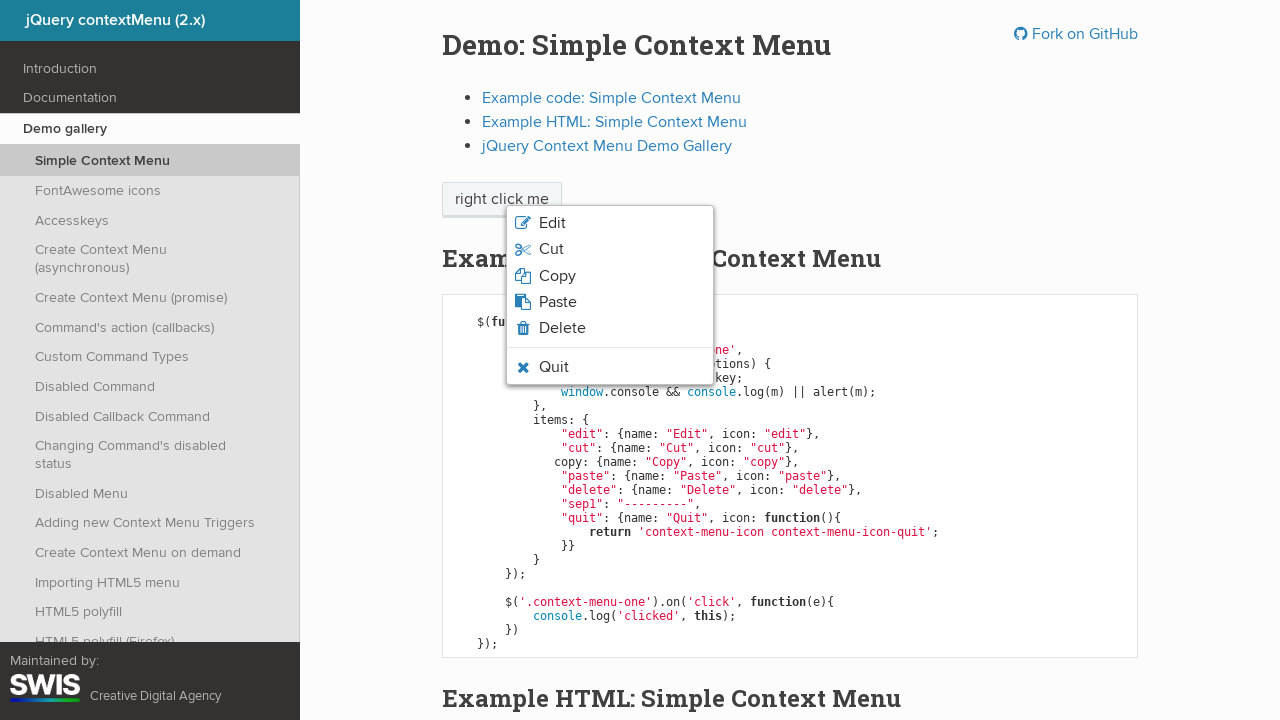

Clicked the 'Copy' option from the context menu at (610, 276) on xpath=//ul[@class='context-menu-list context-menu-root']/li[contains(@class,'con
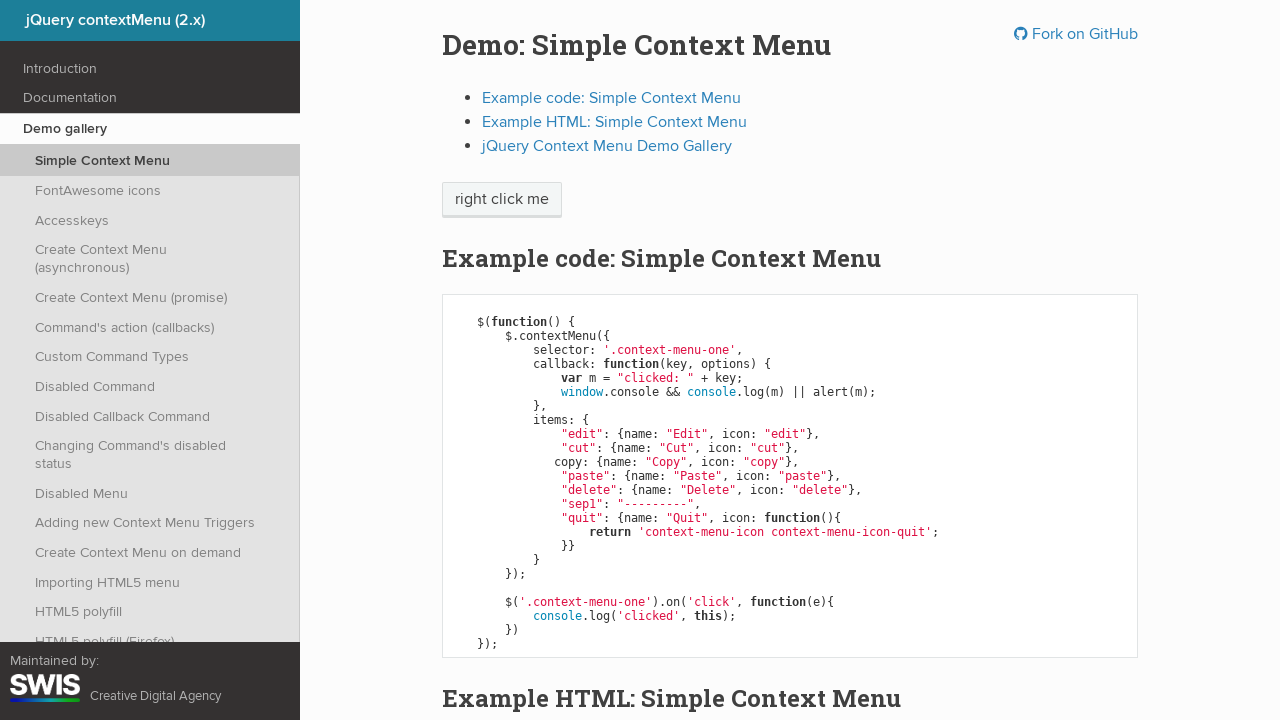

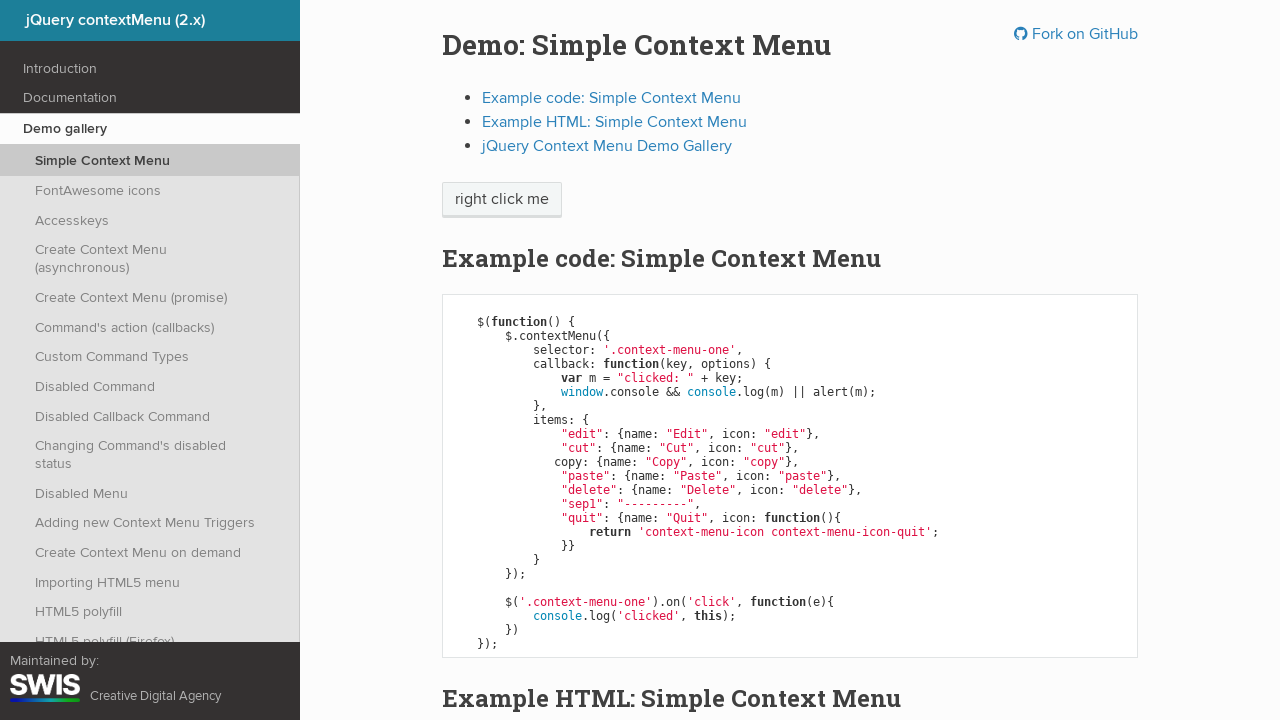